Selects Option 2 from a dropdown menu using value-based selection and retrieves the selected text

Starting URL: https://the-internet.herokuapp.com/dropdown

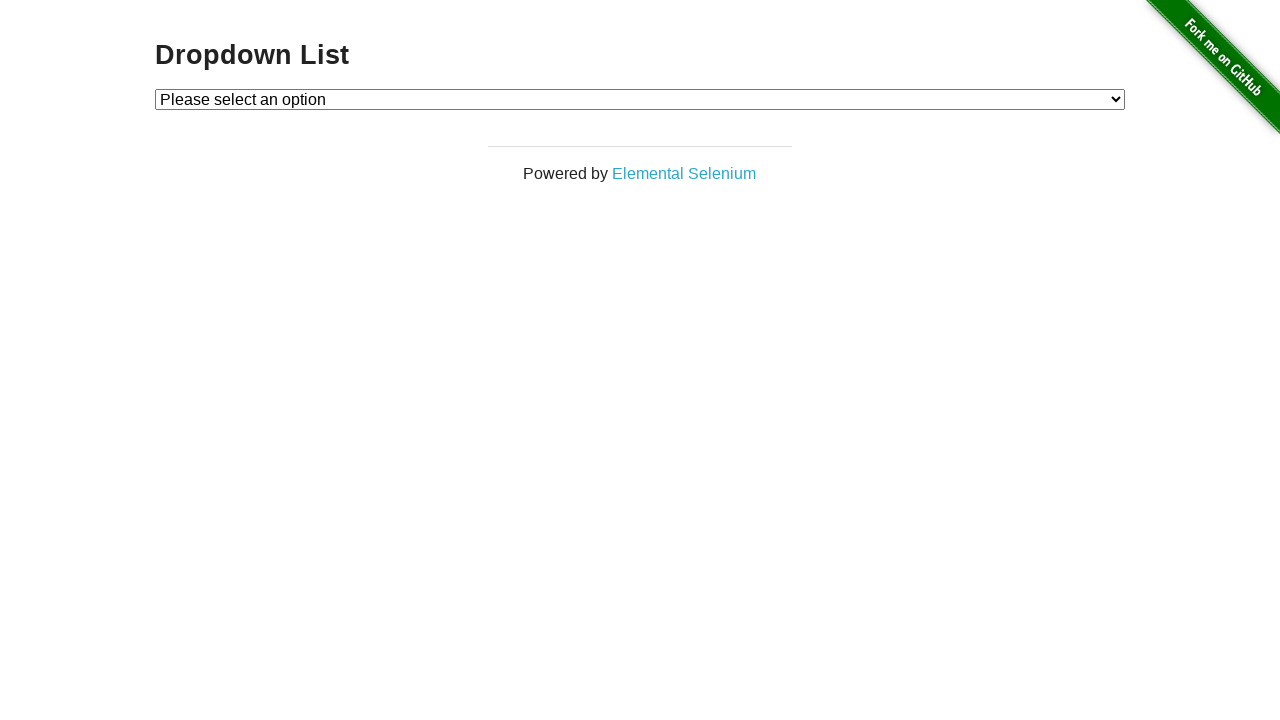

Located dropdown element with id 'dropdown'
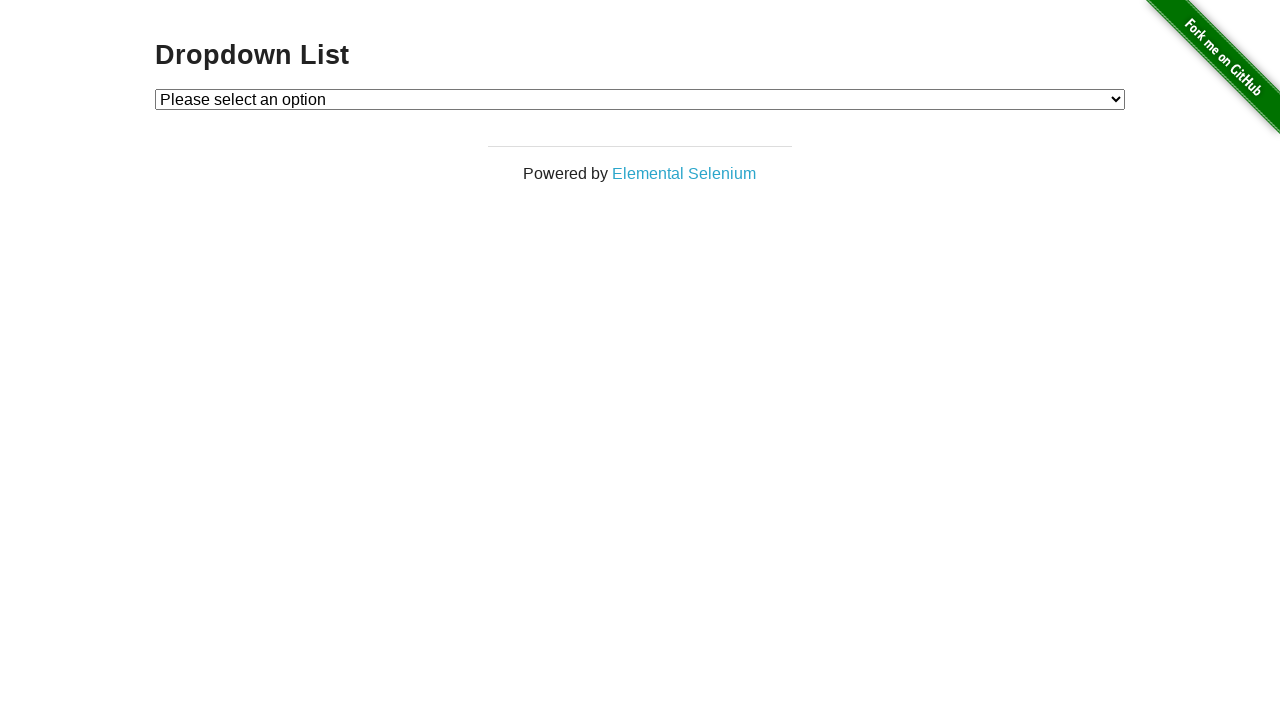

Selected Option 2 from dropdown using value-based selection on #dropdown
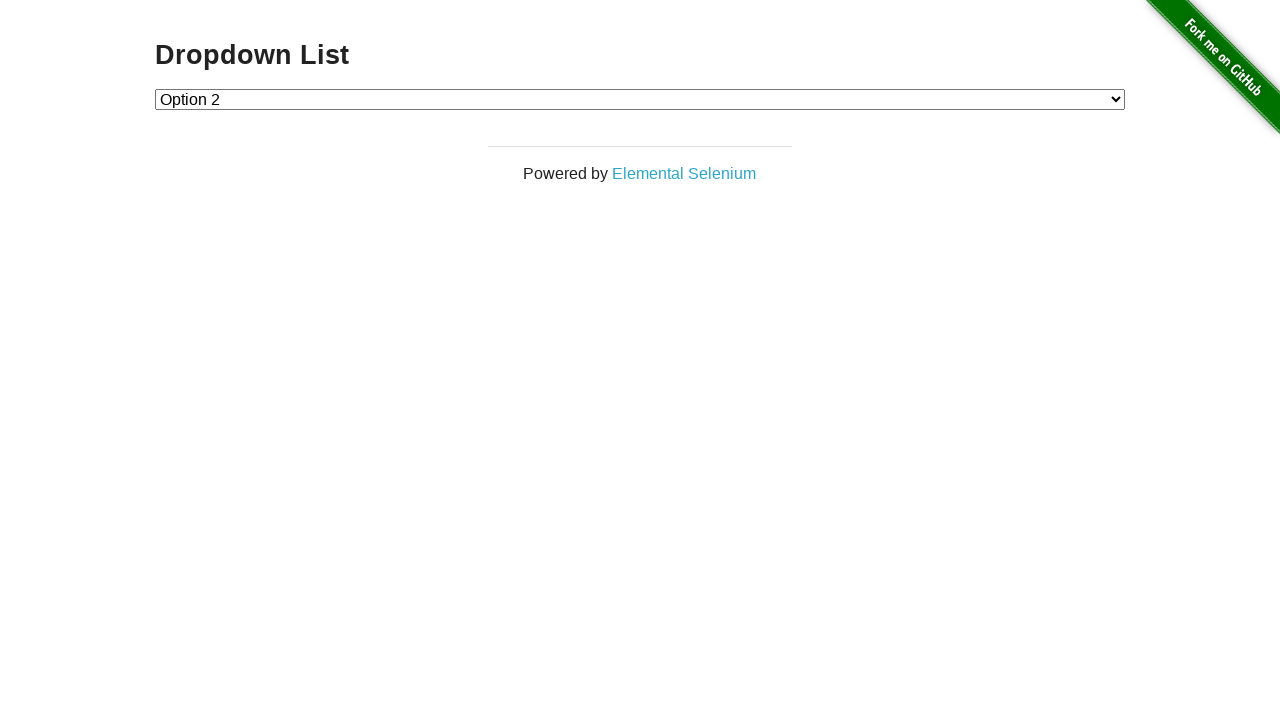

Retrieved selected option text: 'Option 2'
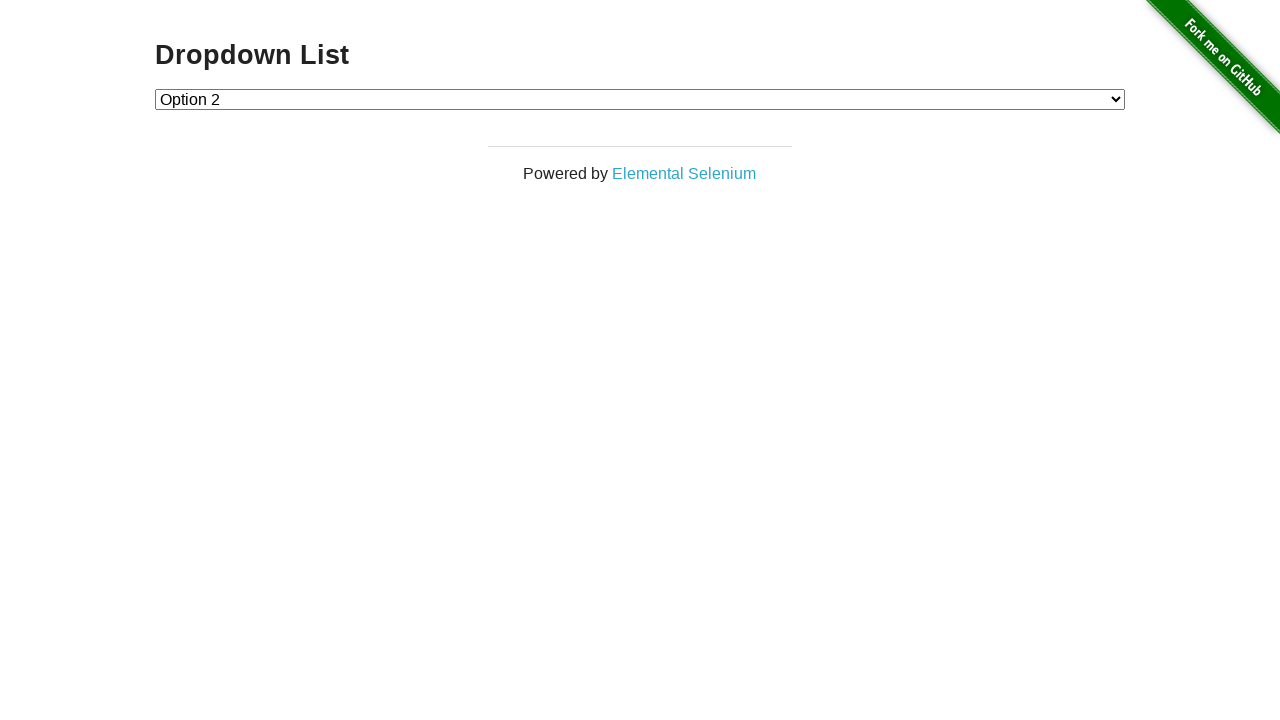

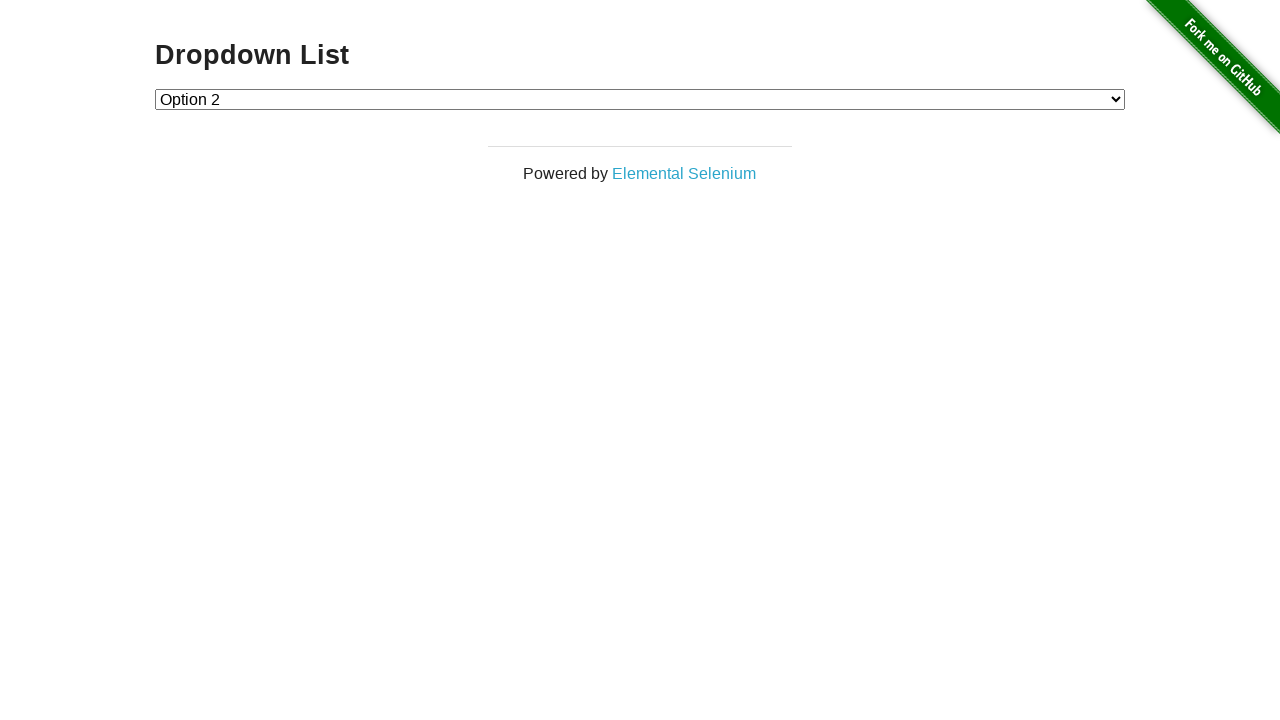